Tests that entering a 4-digit ZIP code shows an error message indicating ZIP code should have 5 digits

Starting URL: https://www.sharelane.com/cgi-bin/register.py

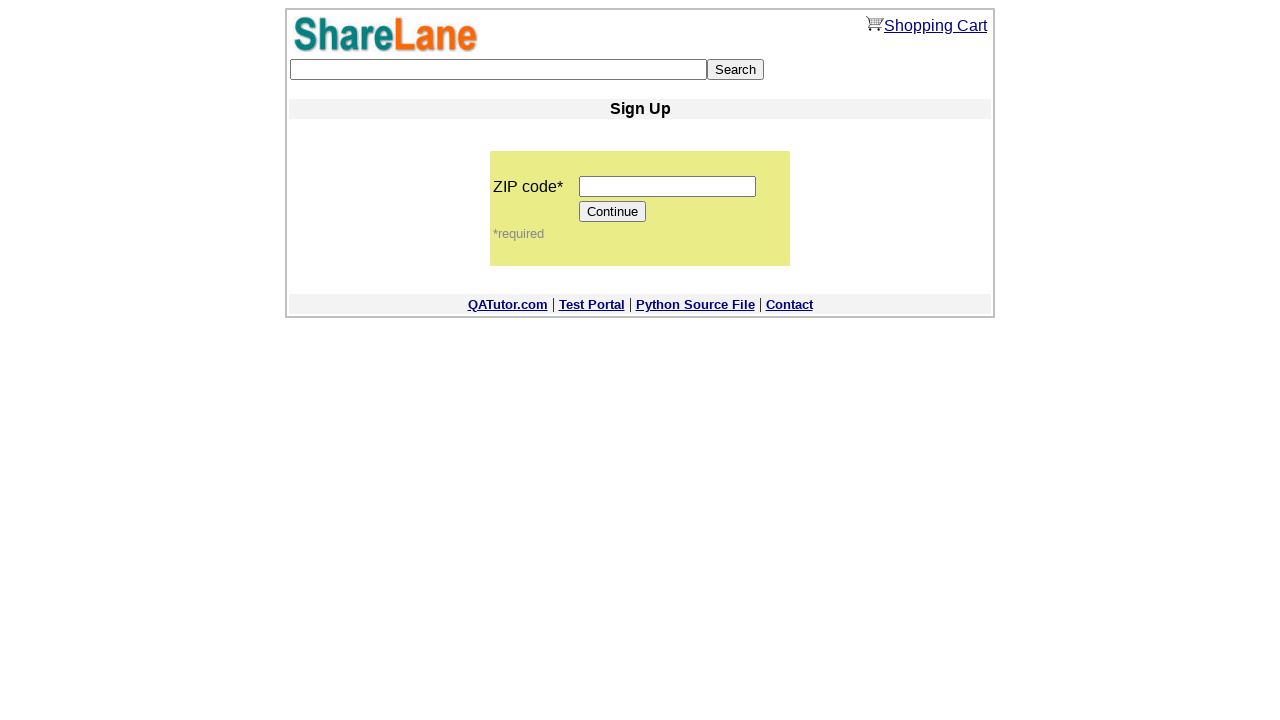

Filled ZIP code field with 4-digit value '1111' on input[name='zip_code']
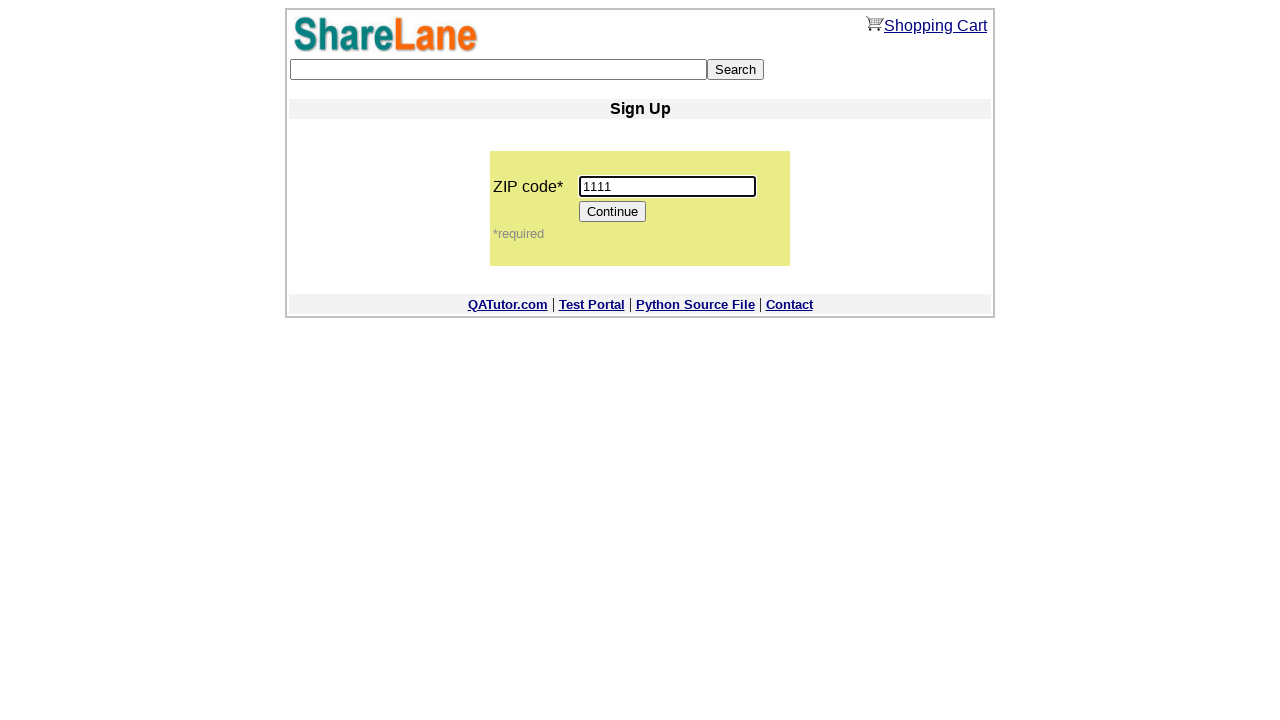

Clicked Continue button to submit form with invalid ZIP code at (613, 212) on [value='Continue']
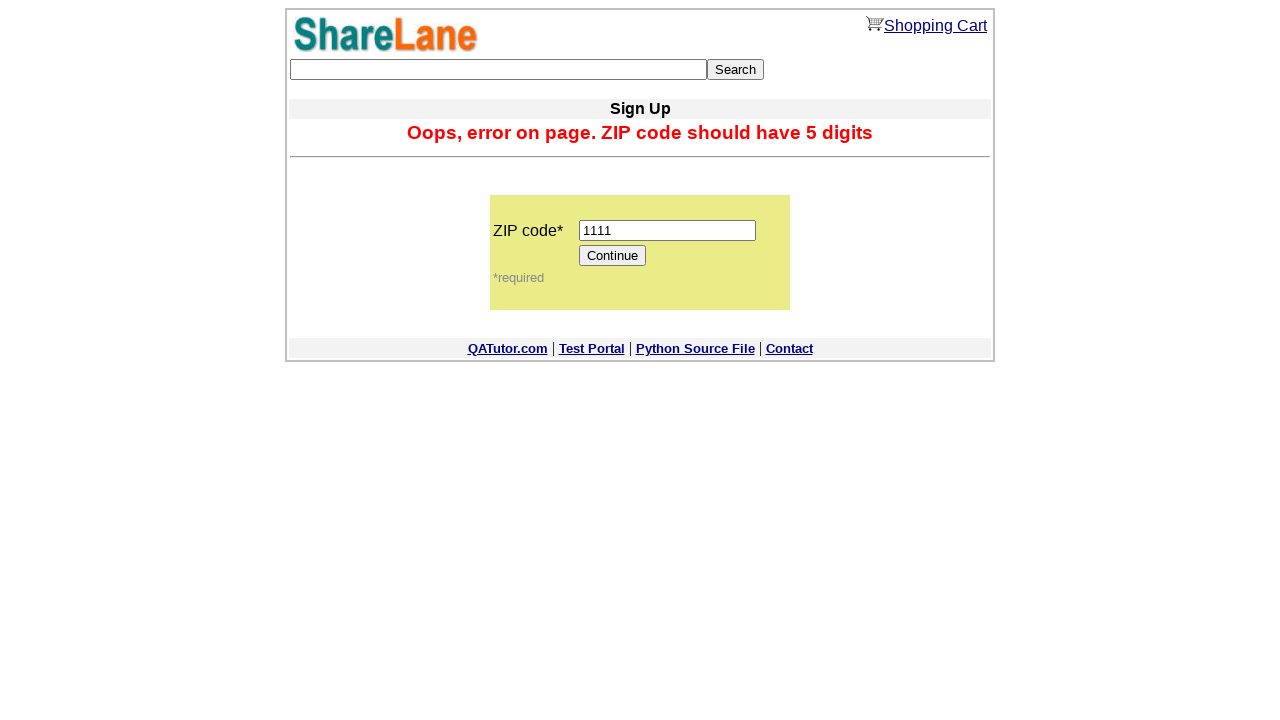

Error message appeared indicating ZIP code should have 5 digits
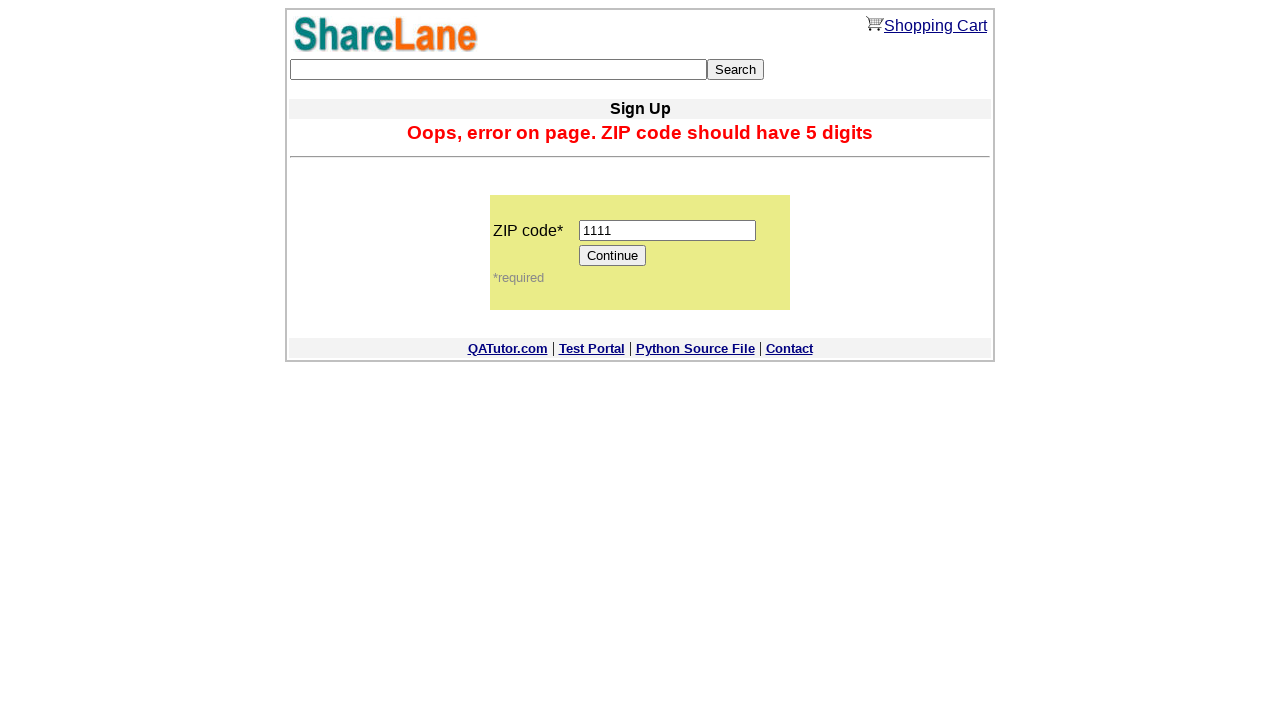

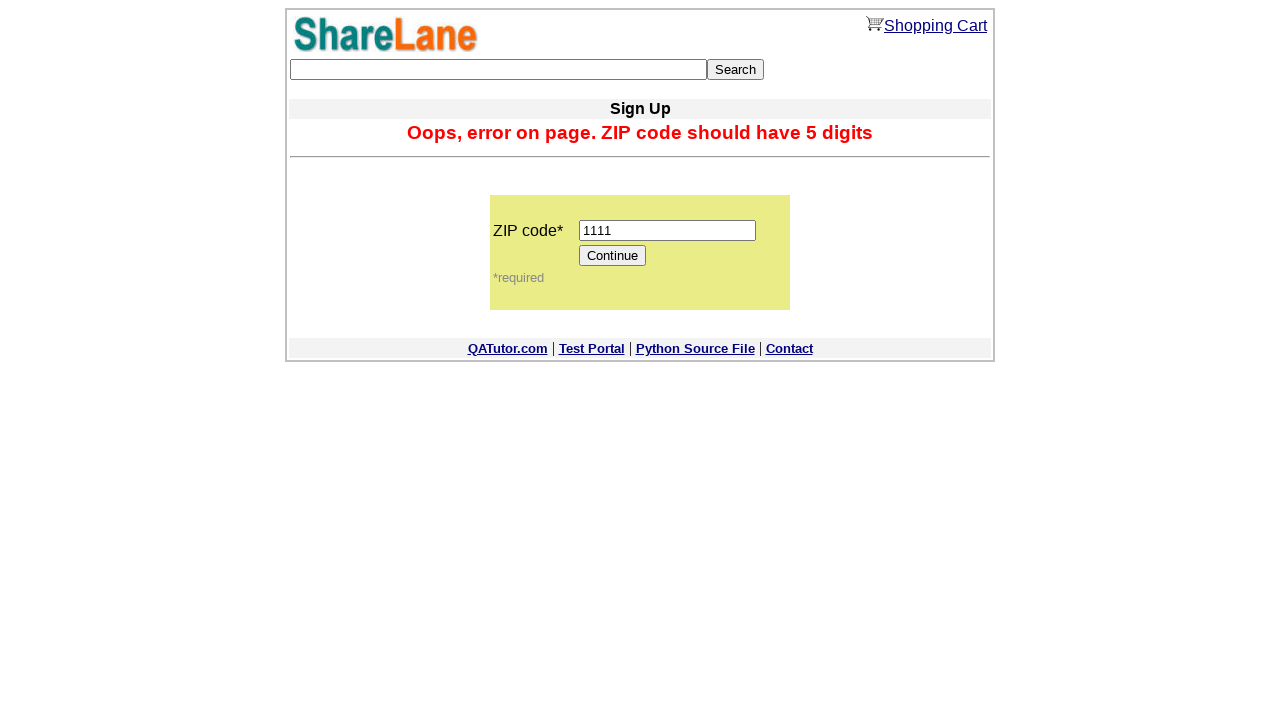